Tests email field validation with missing domain extension

Starting URL: https://www.sharelane.com/cgi-bin/register.py?page=1&zip_code=75201

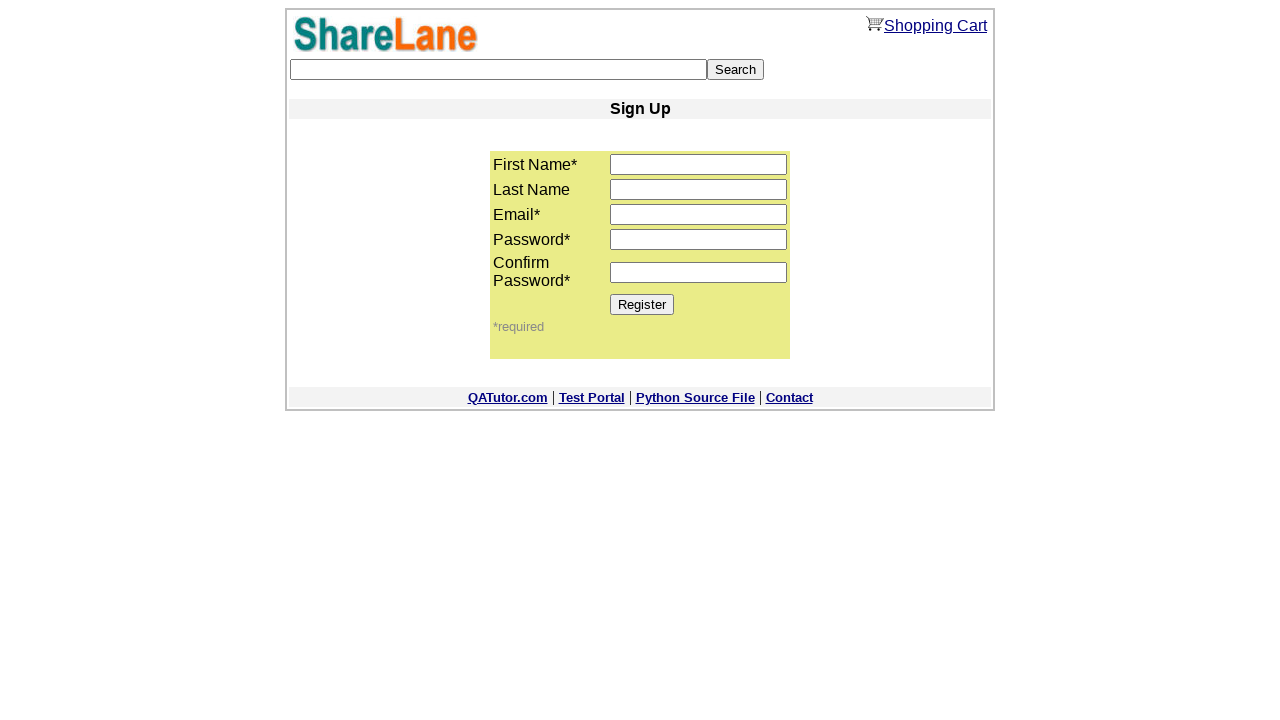

Filled first name field with 'Jane' on input[name='first_name']
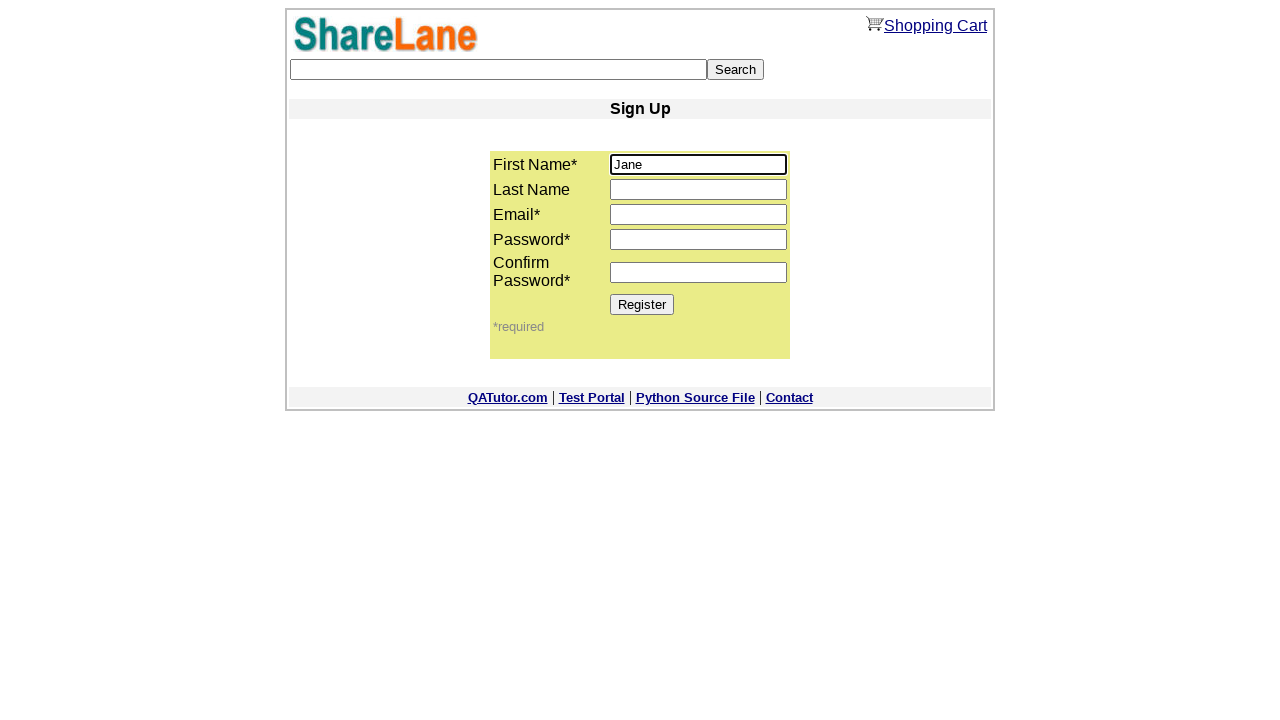

Filled email field with invalid email 'jane.stone@gmail' (missing domain extension) on input[name='email']
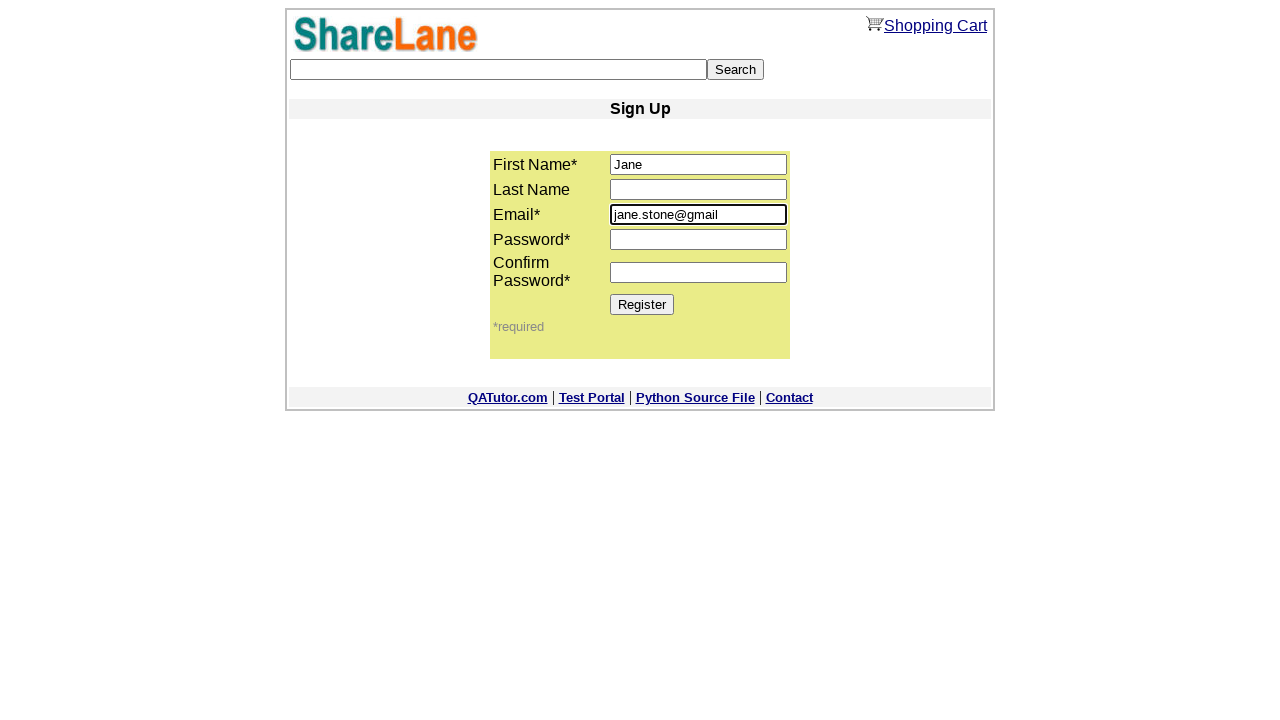

Filled password field with 'jkl000' on input[name='password1']
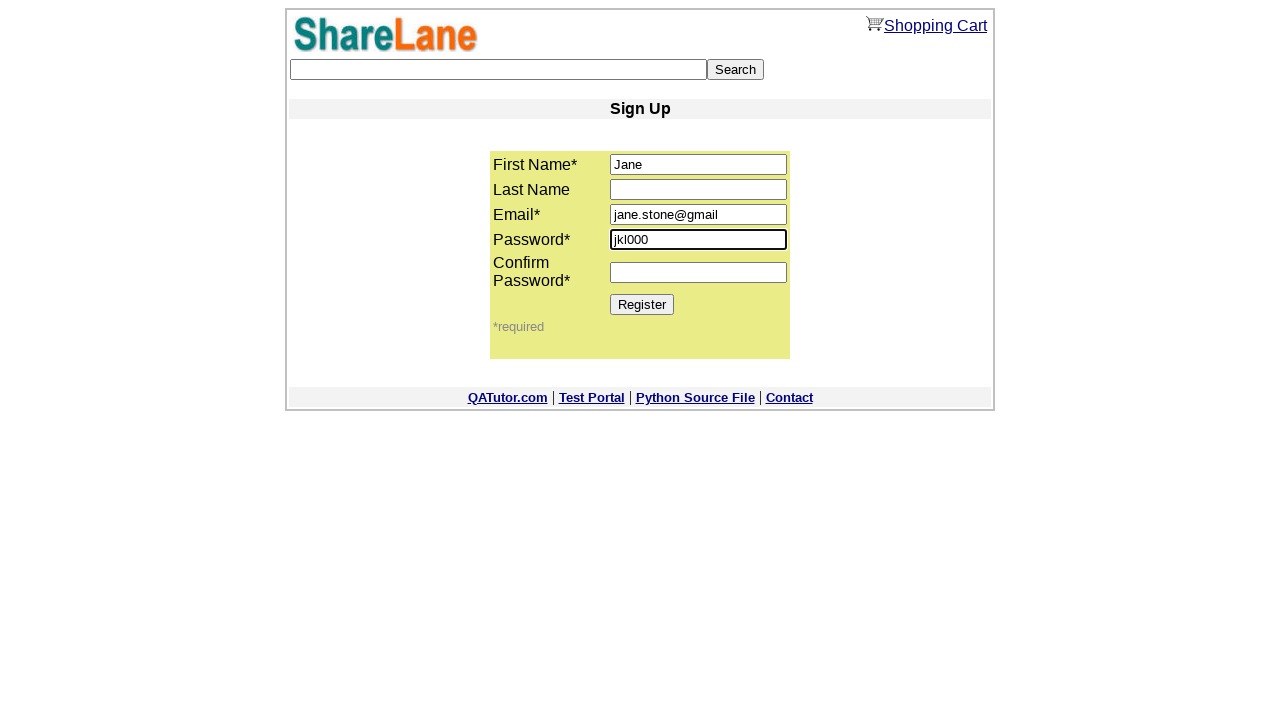

Filled password confirmation field with 'jkl000' on input[name='password2']
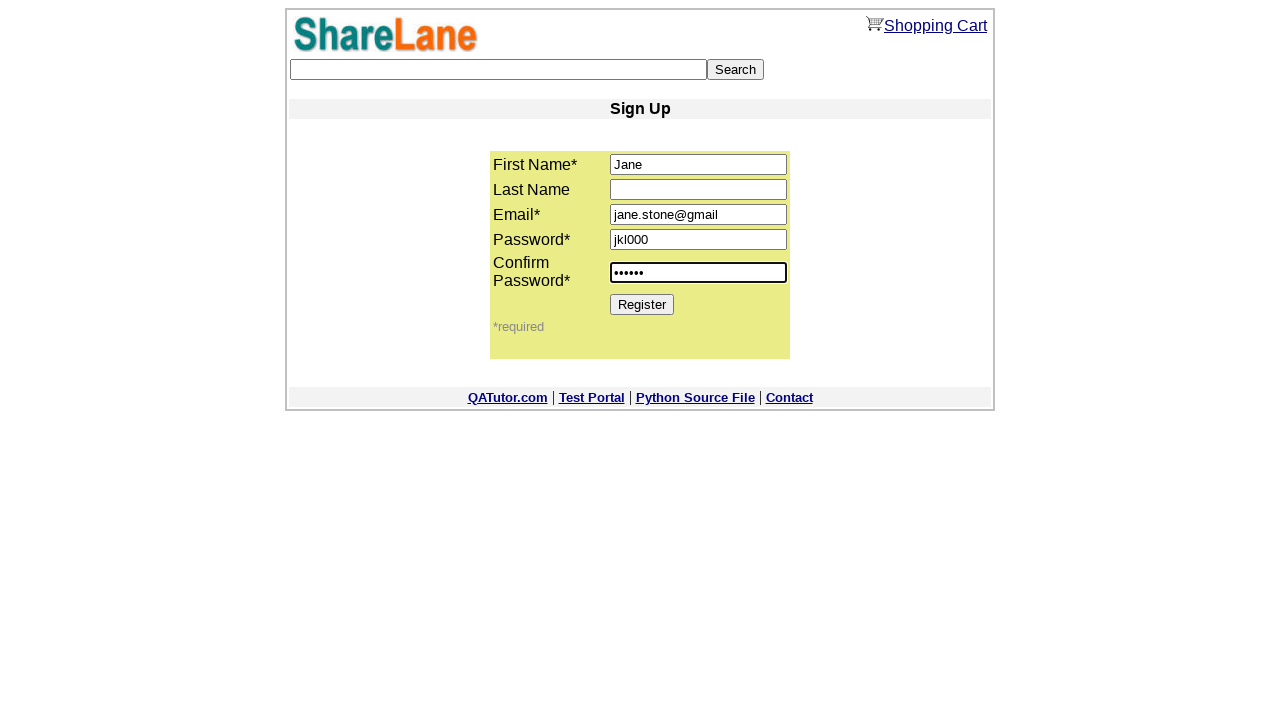

Clicked Register button to submit form with invalid email at (642, 304) on xpath=//*[@value='Register']
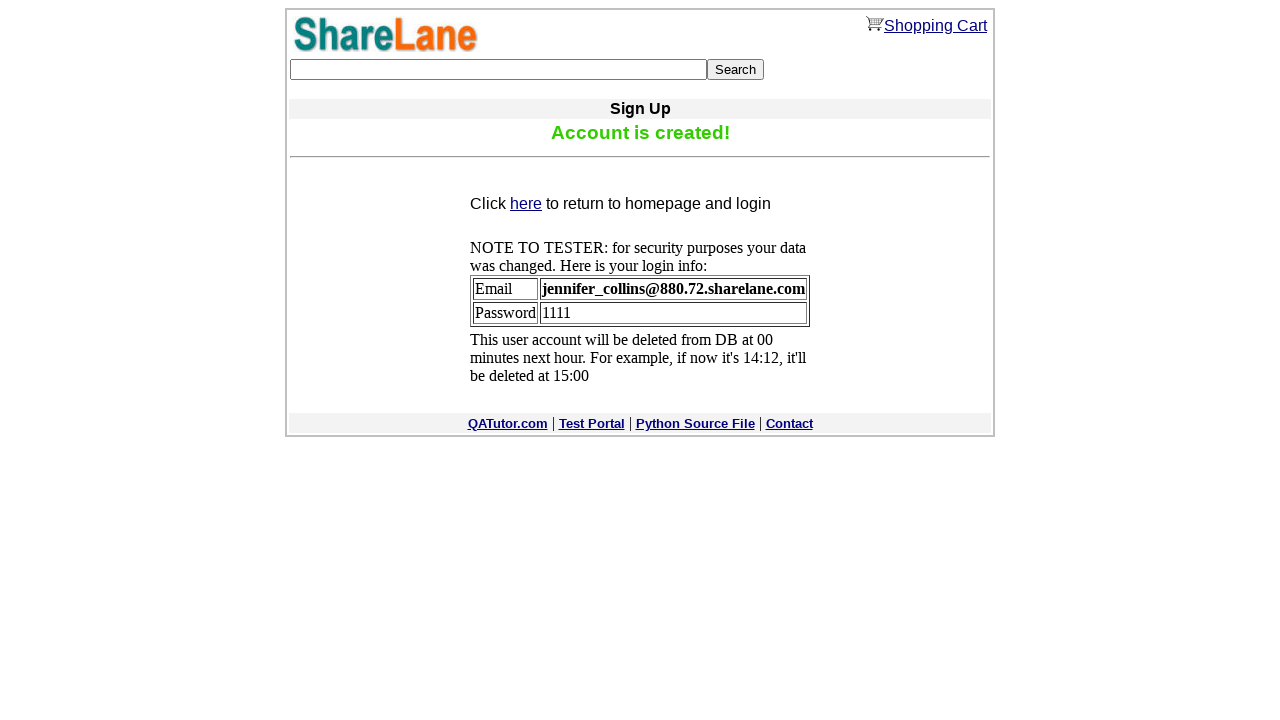

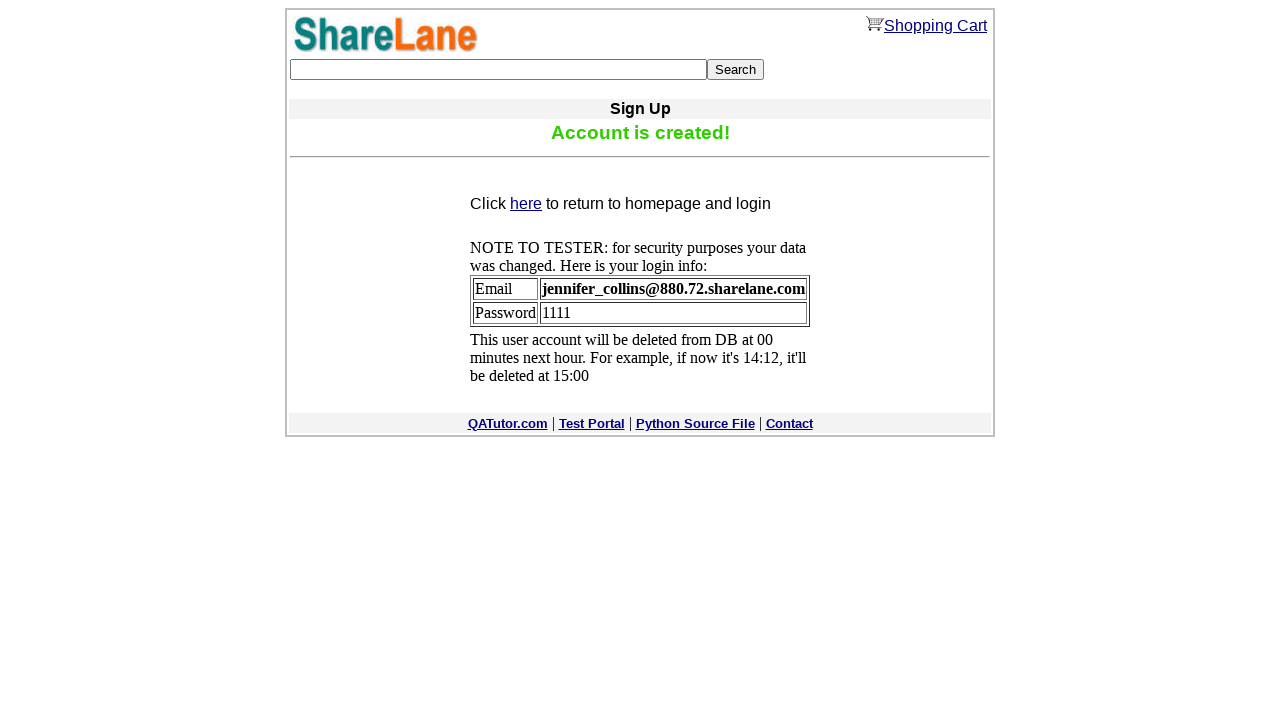